Fills a textarea field using text selector

Starting URL: https://www.selenium.dev/selenium/web/web-form.html

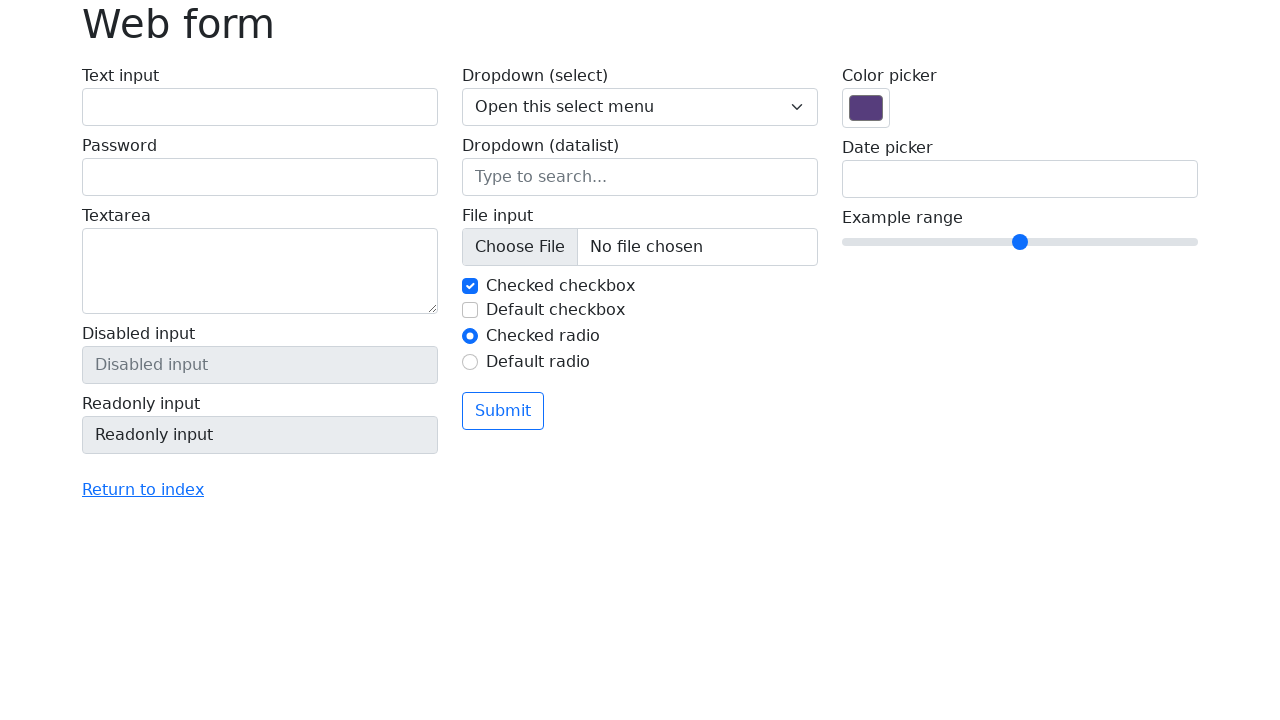

Waited 2000ms for page to load
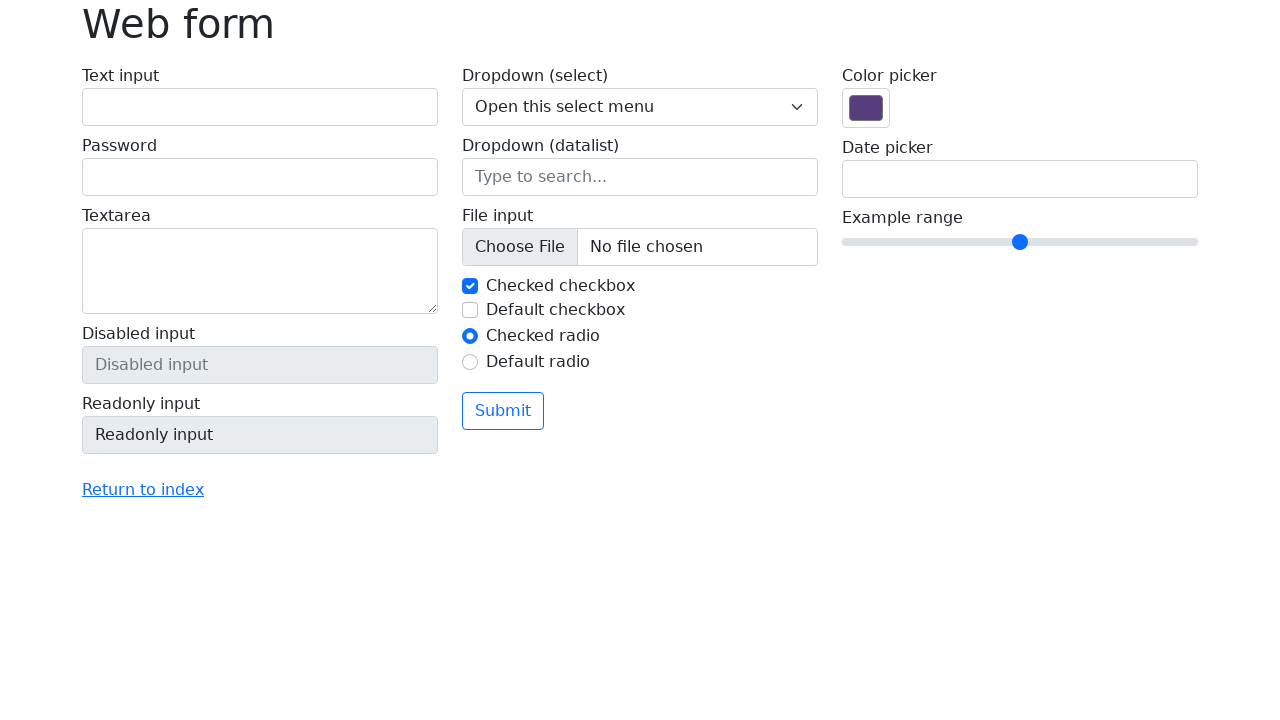

Filled textarea field with 'HOLA MUNDO' using text selector on internal:text="Textarea"i
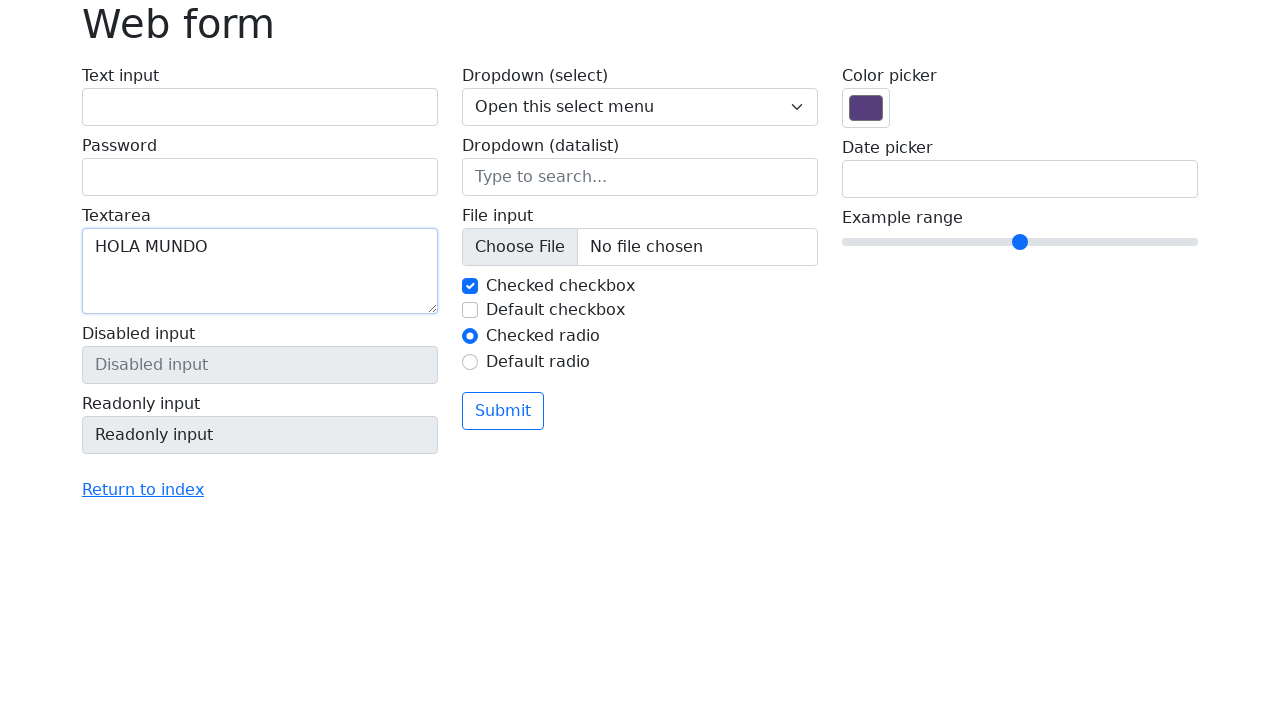

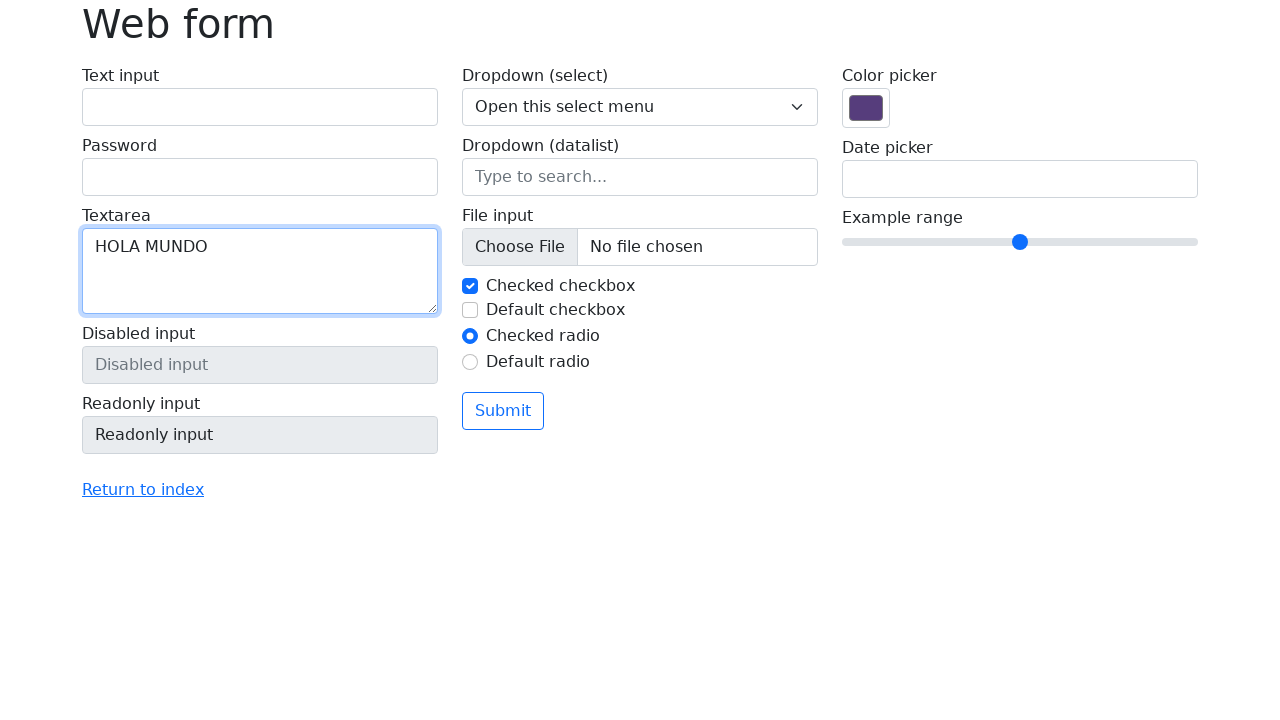